Tests table row addition functionality by repeatedly clicking Add New button, filling in employee details, and confirming the addition for 5 rows

Starting URL: https://www.tutorialrepublic.com/snippets/bootstrap/table-with-add-and-delete-row-feature.php

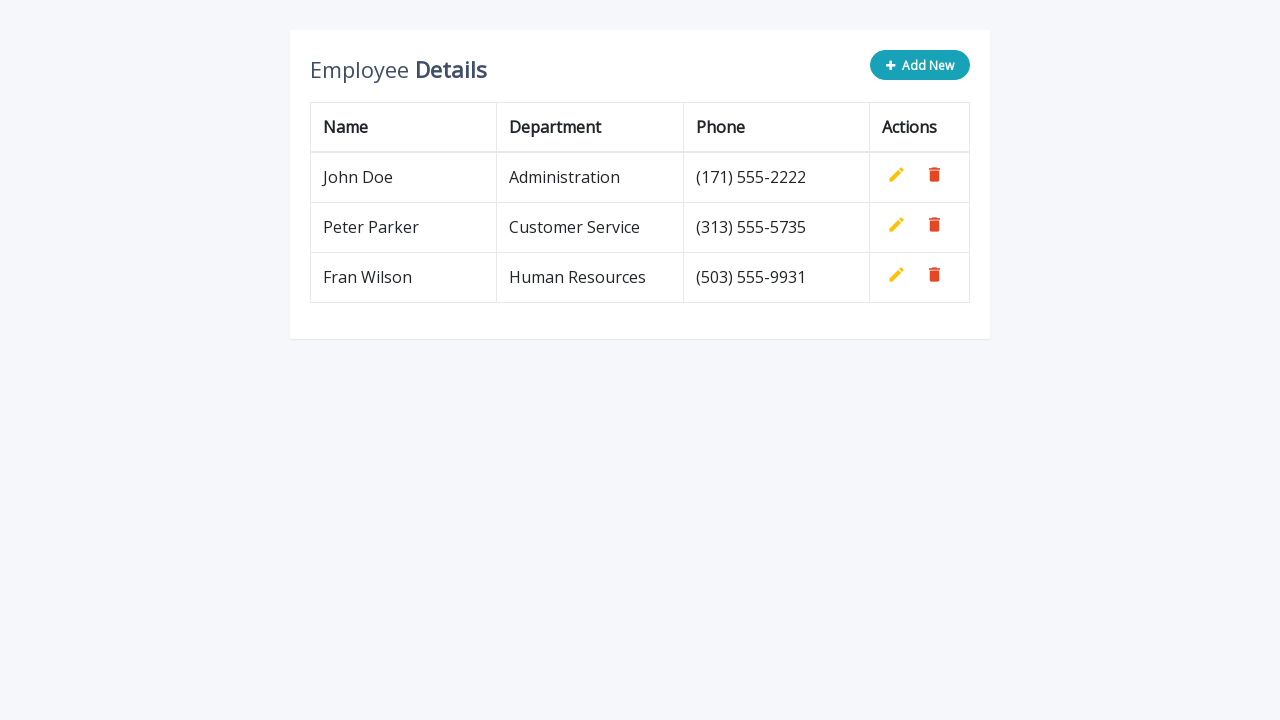

Navigated to table with add and delete row feature page
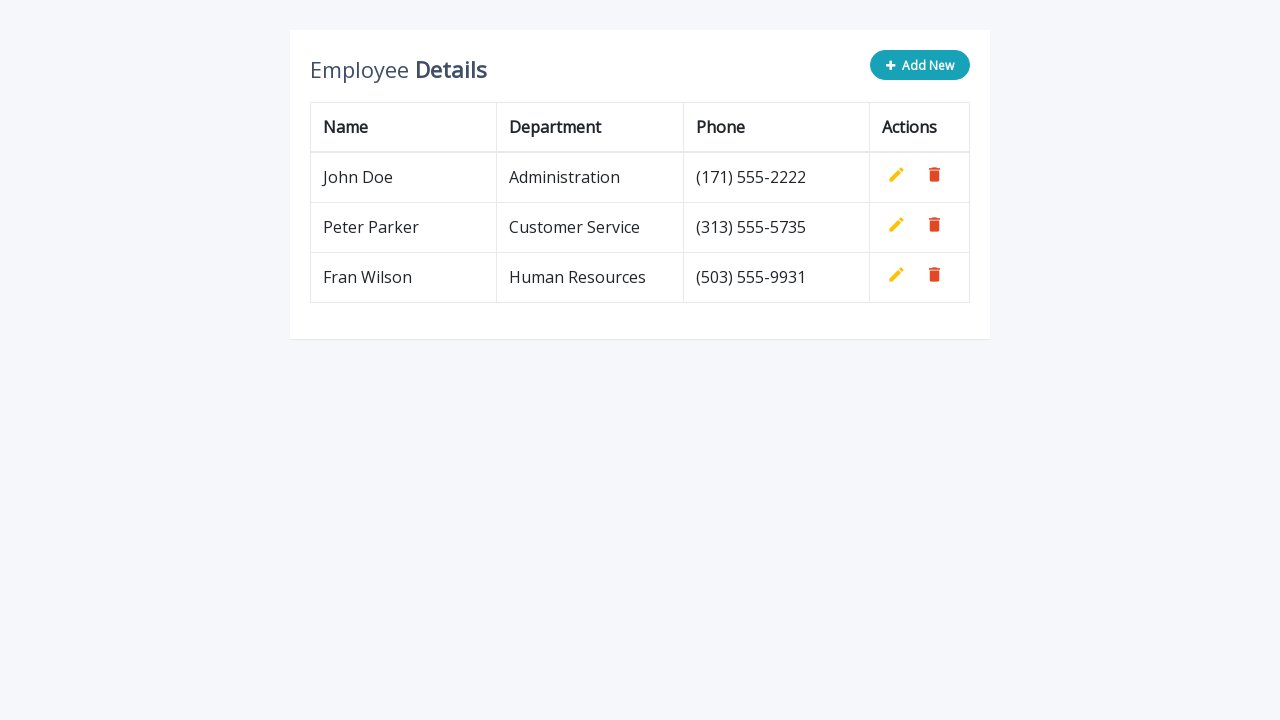

Clicked Add New button (iteration 1) at (920, 65) on button.add-new
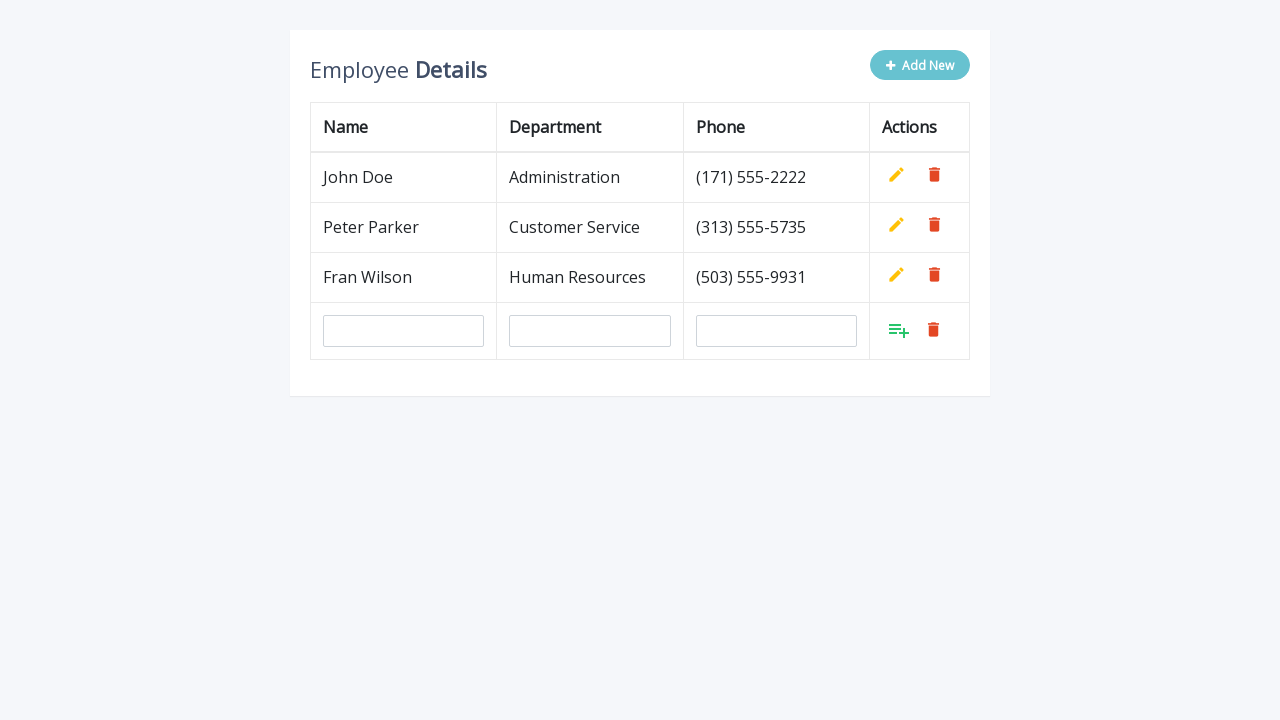

Filled in employee name 'Jack Johnson' (iteration 1) on input[name='name']
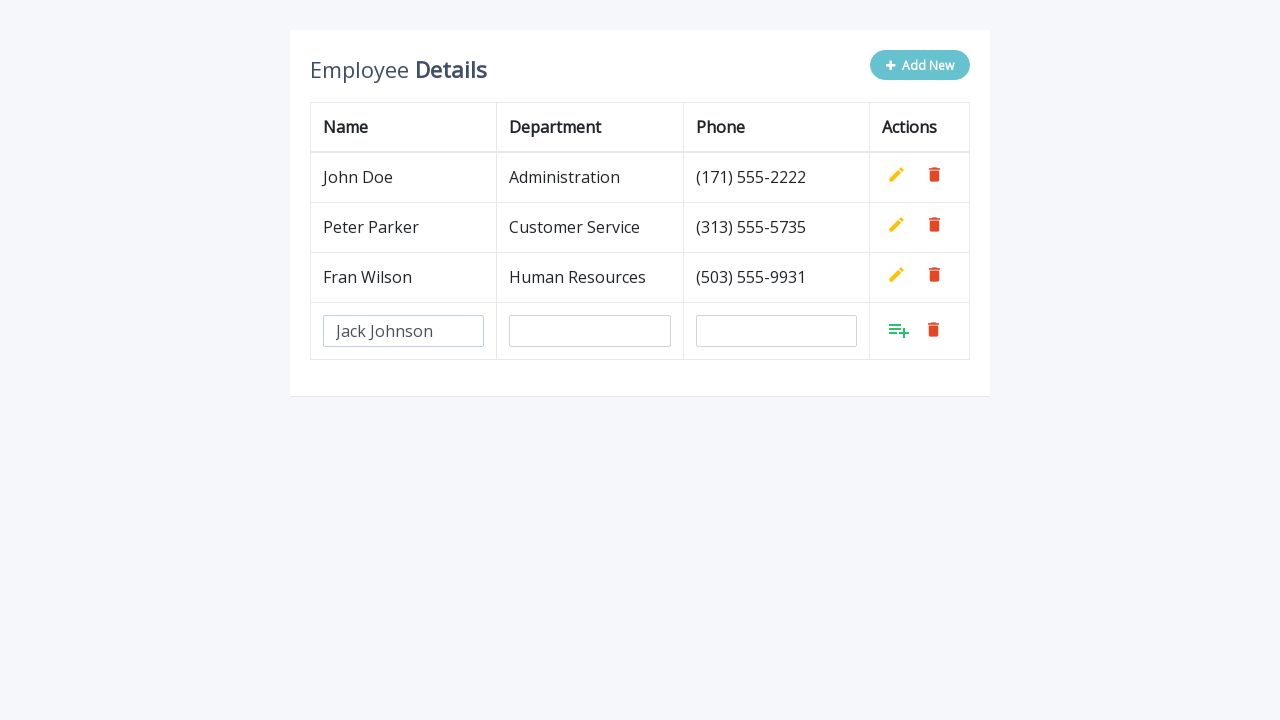

Filled in department 'Project Manager' (iteration 1) on input[name='department']
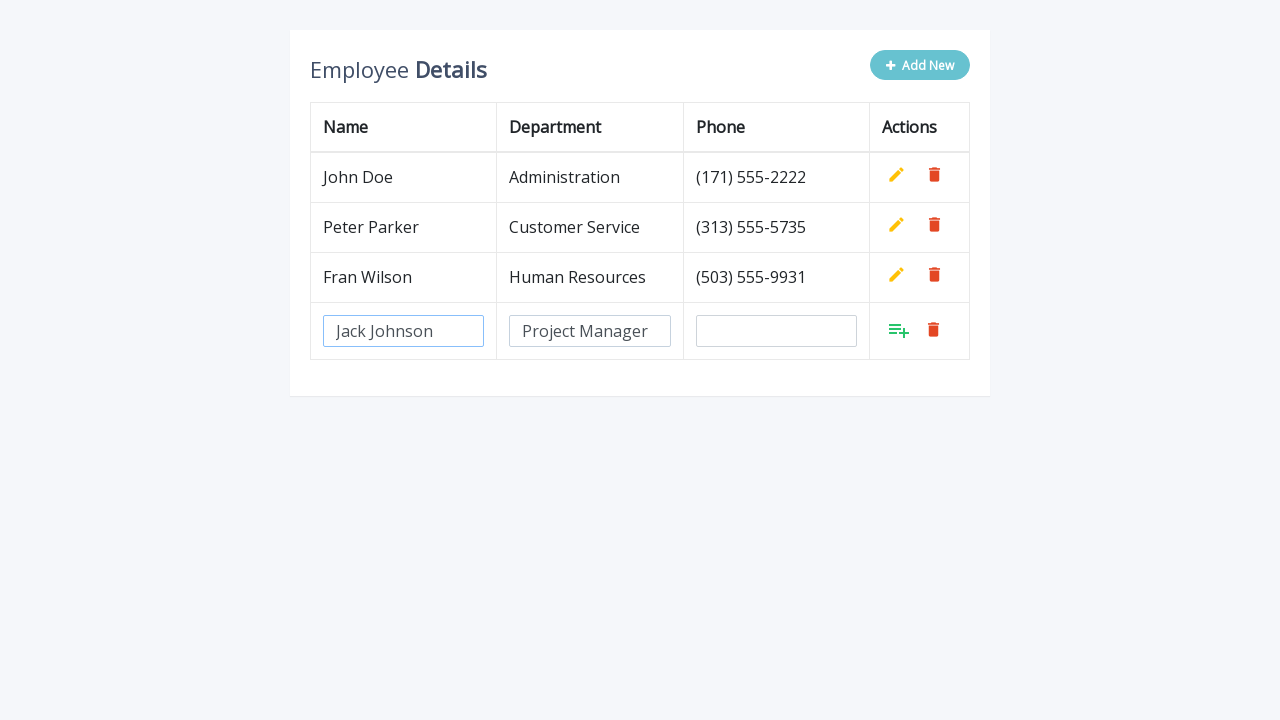

Filled in phone number '(452) 445-443' (iteration 1) on input[name='phone']
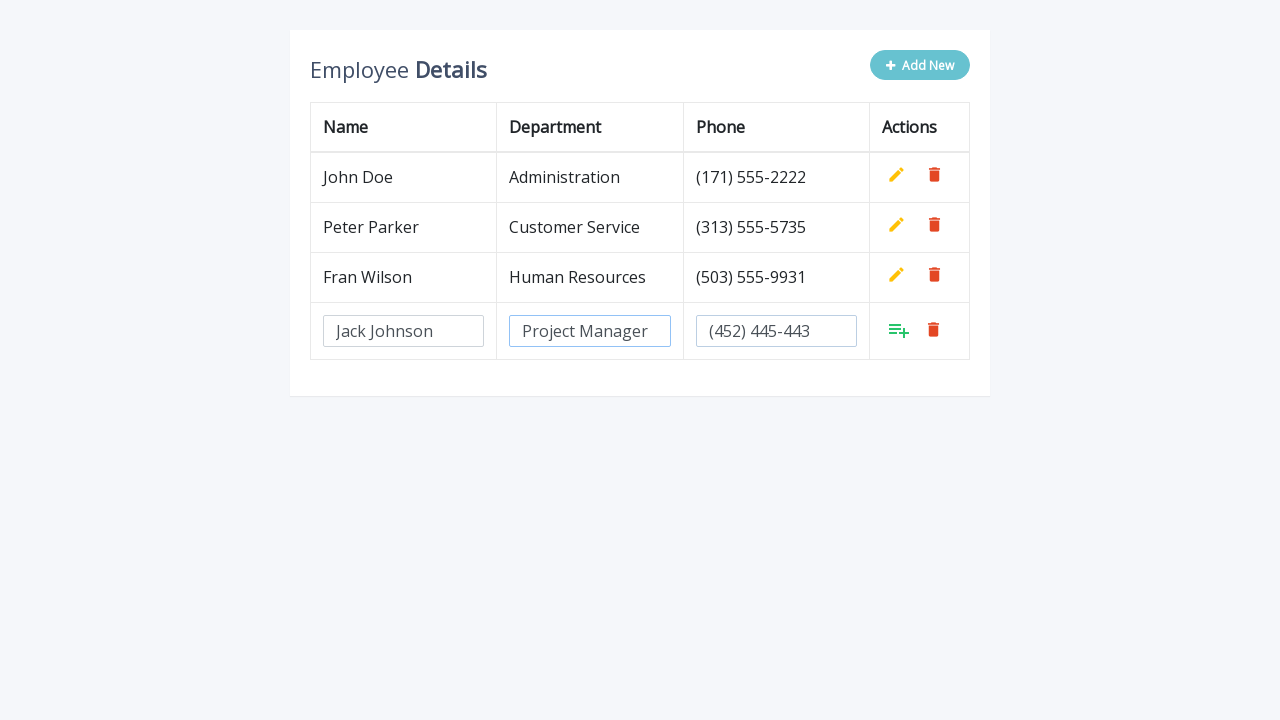

Clicked Add button to confirm employee addition (iteration 1) at (899, 330) on xpath=//table[contains(@class, 'table table-bordered')]/tbody/tr[last()]/td[last
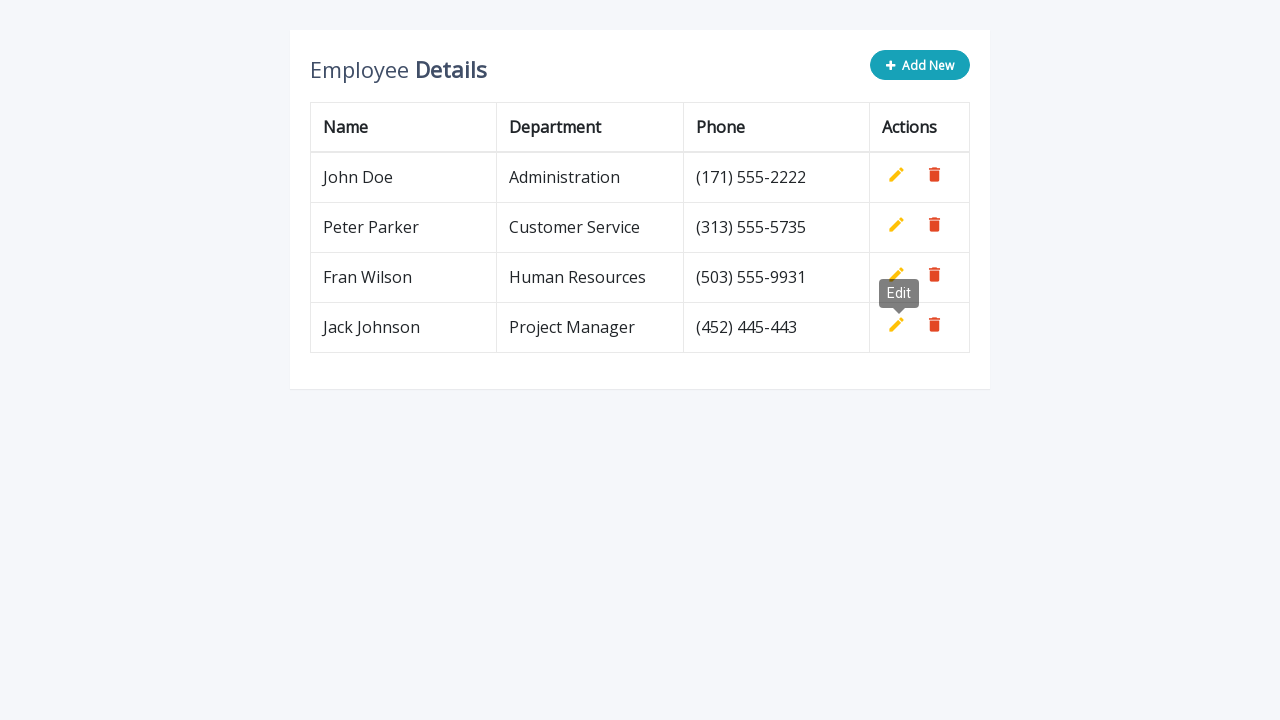

Waited 500ms before next iteration
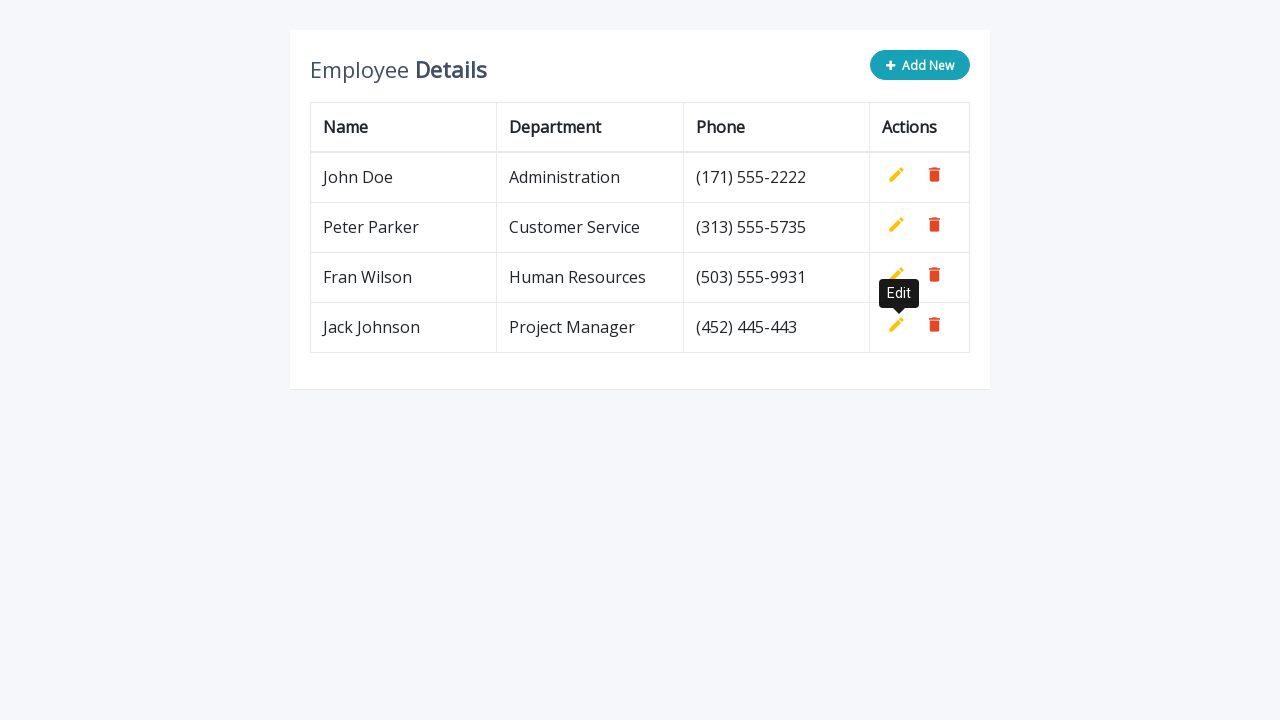

Clicked Add New button (iteration 2) at (920, 65) on button.add-new
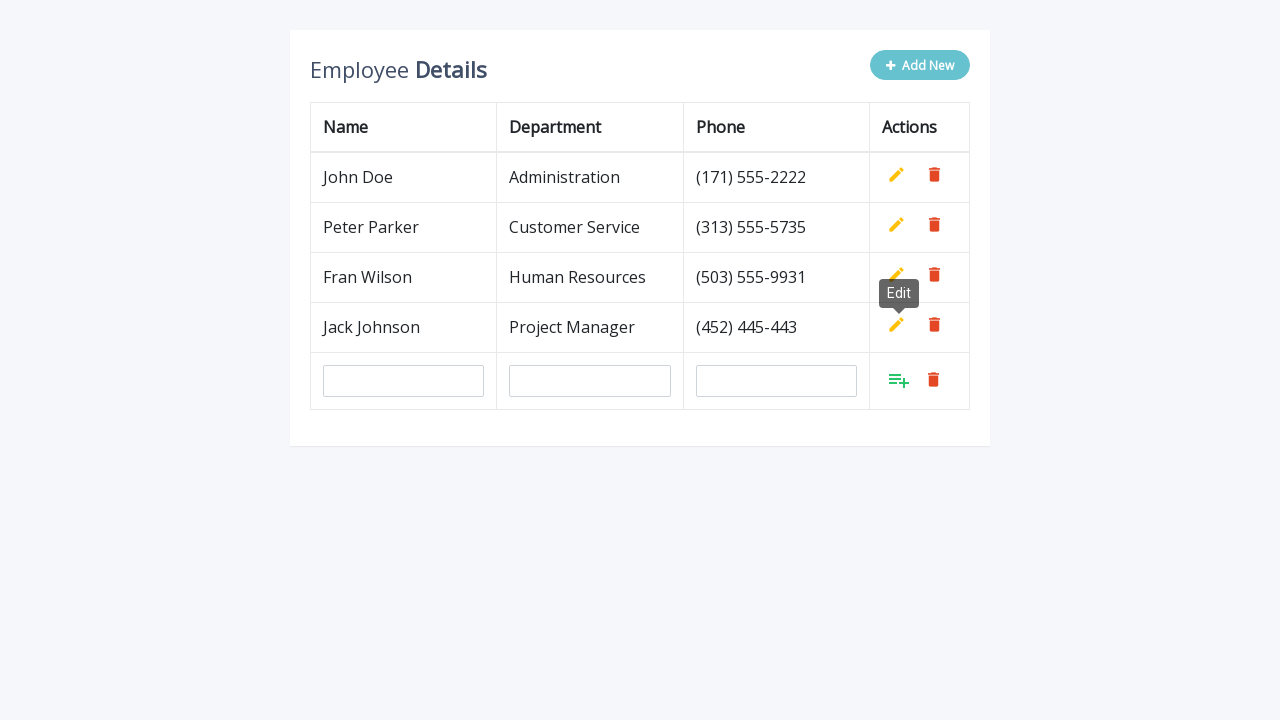

Filled in employee name 'Jack Johnson' (iteration 2) on input[name='name']
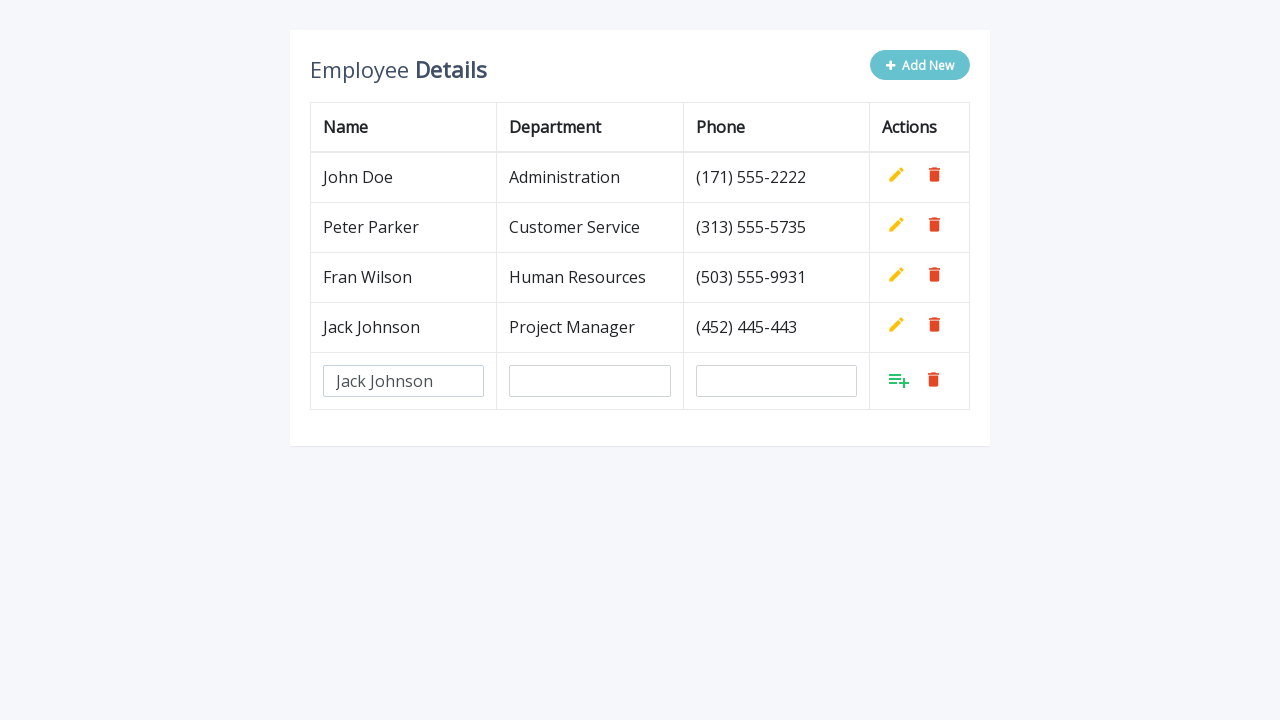

Filled in department 'Project Manager' (iteration 2) on input[name='department']
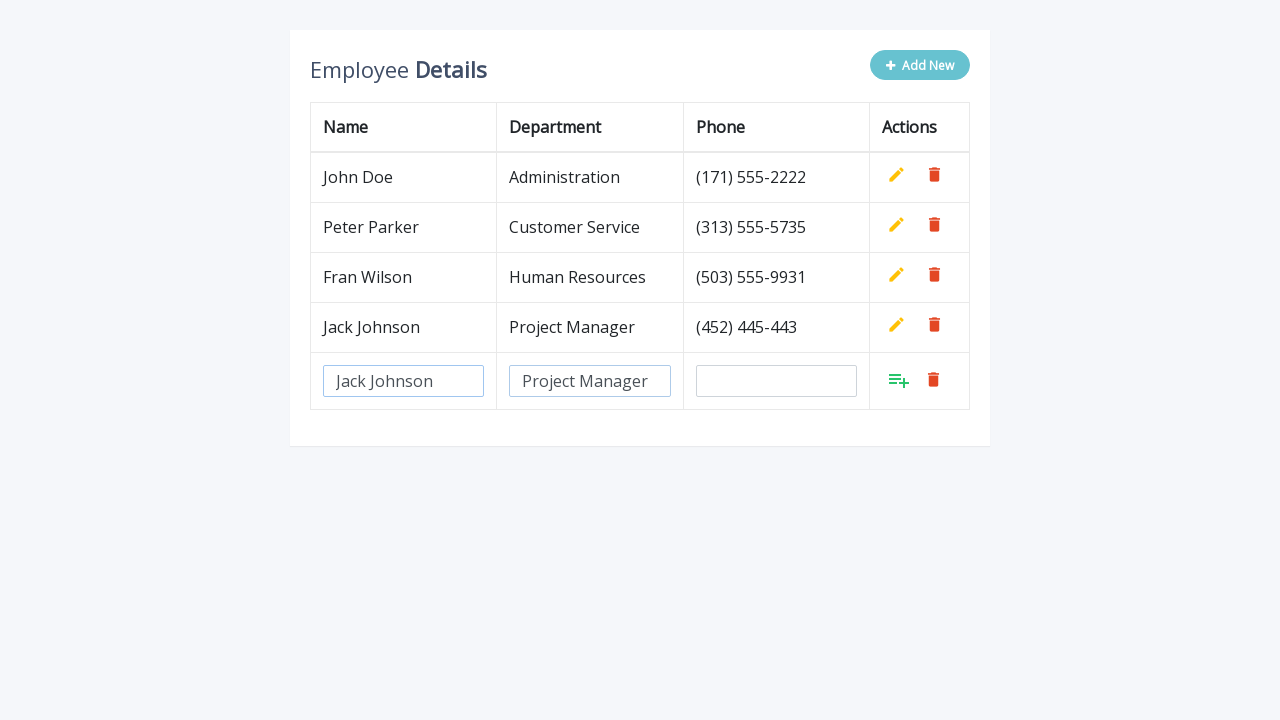

Filled in phone number '(452) 445-443' (iteration 2) on input[name='phone']
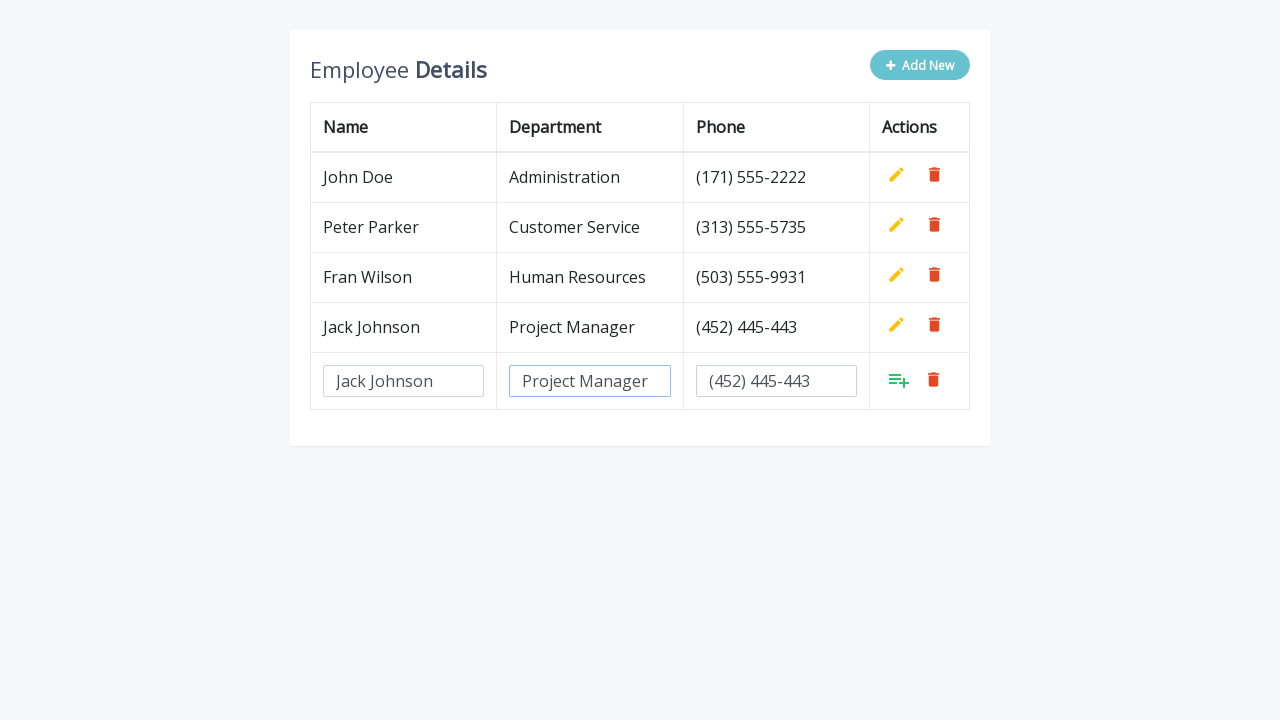

Clicked Add button to confirm employee addition (iteration 2) at (899, 380) on xpath=//table[contains(@class, 'table table-bordered')]/tbody/tr[last()]/td[last
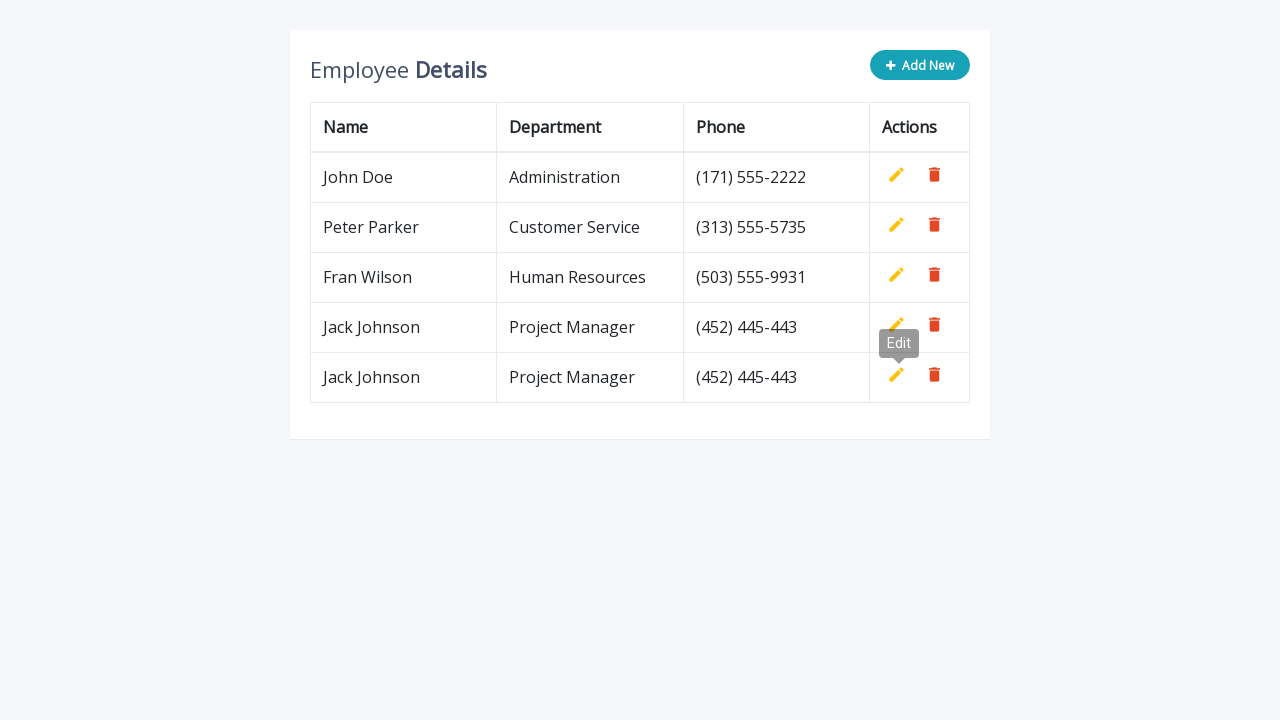

Waited 500ms before next iteration
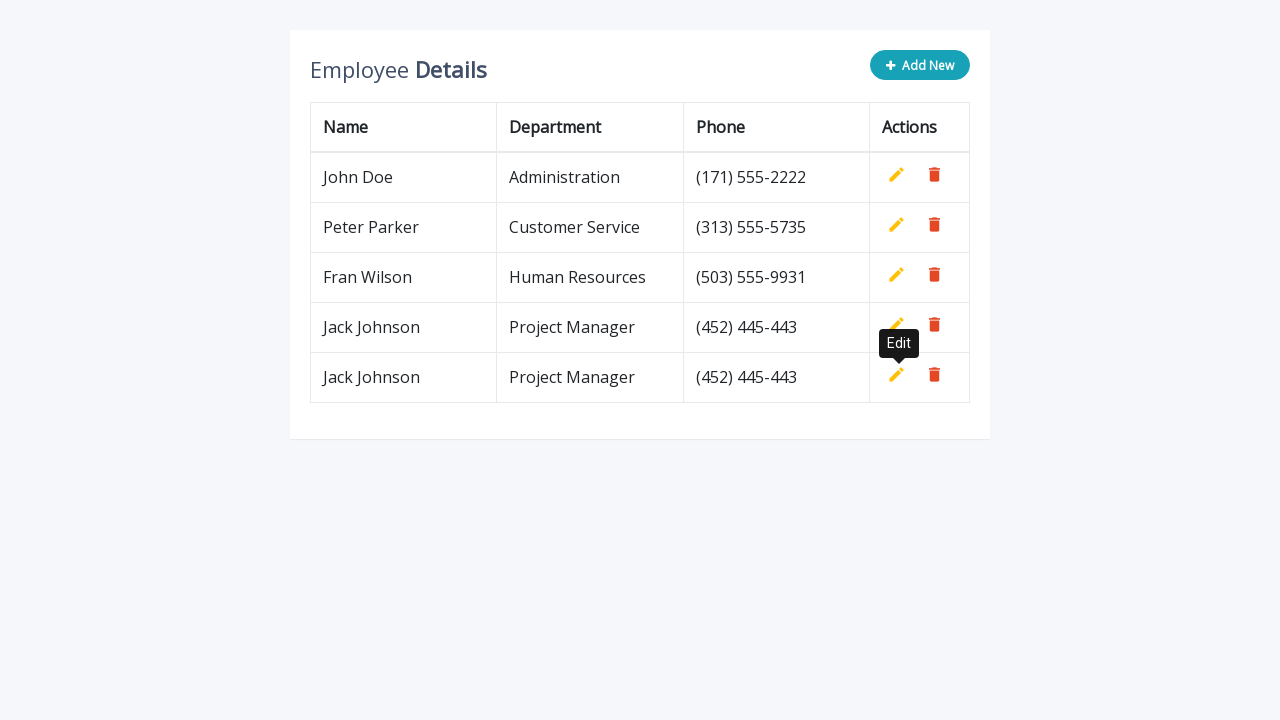

Clicked Add New button (iteration 3) at (920, 65) on button.add-new
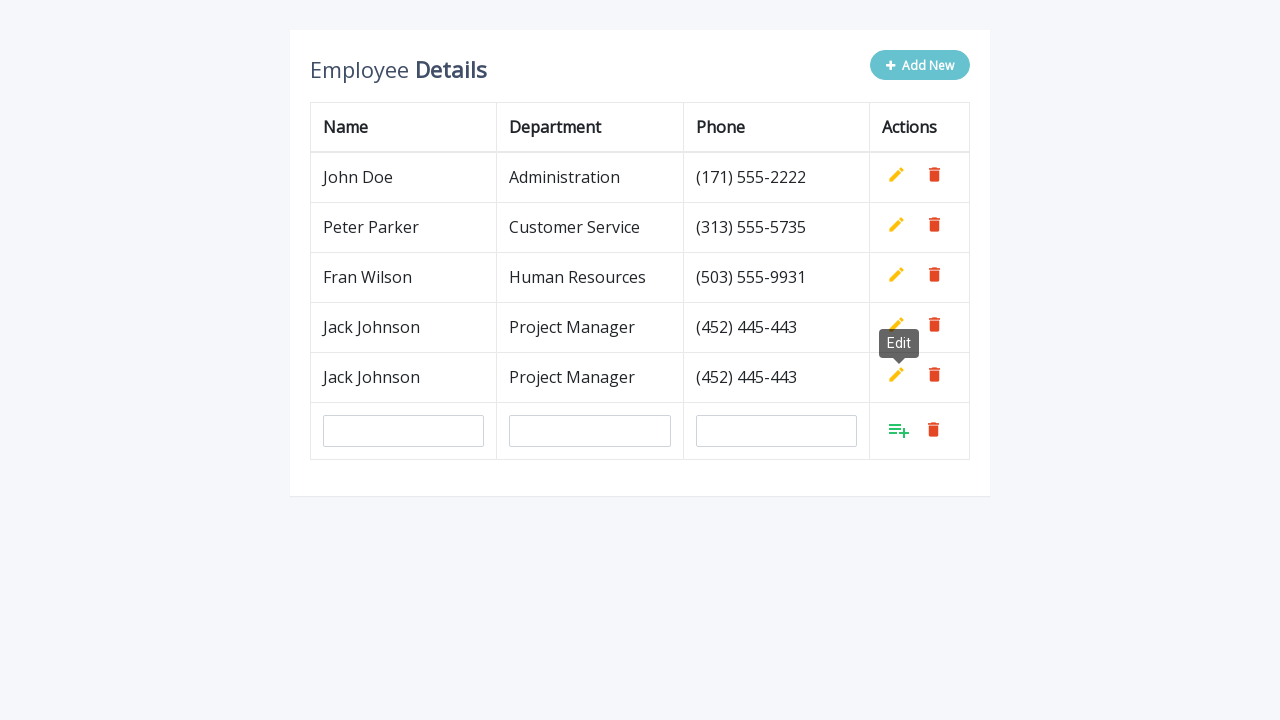

Filled in employee name 'Jack Johnson' (iteration 3) on input[name='name']
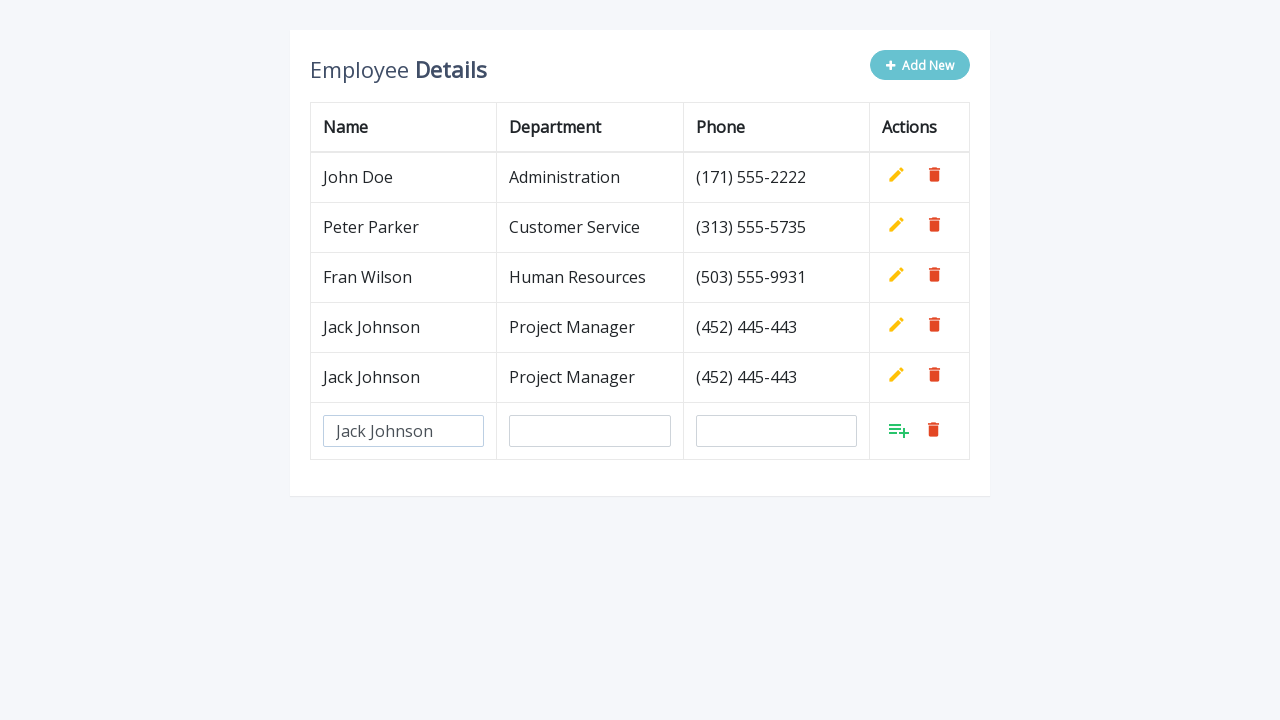

Filled in department 'Project Manager' (iteration 3) on input[name='department']
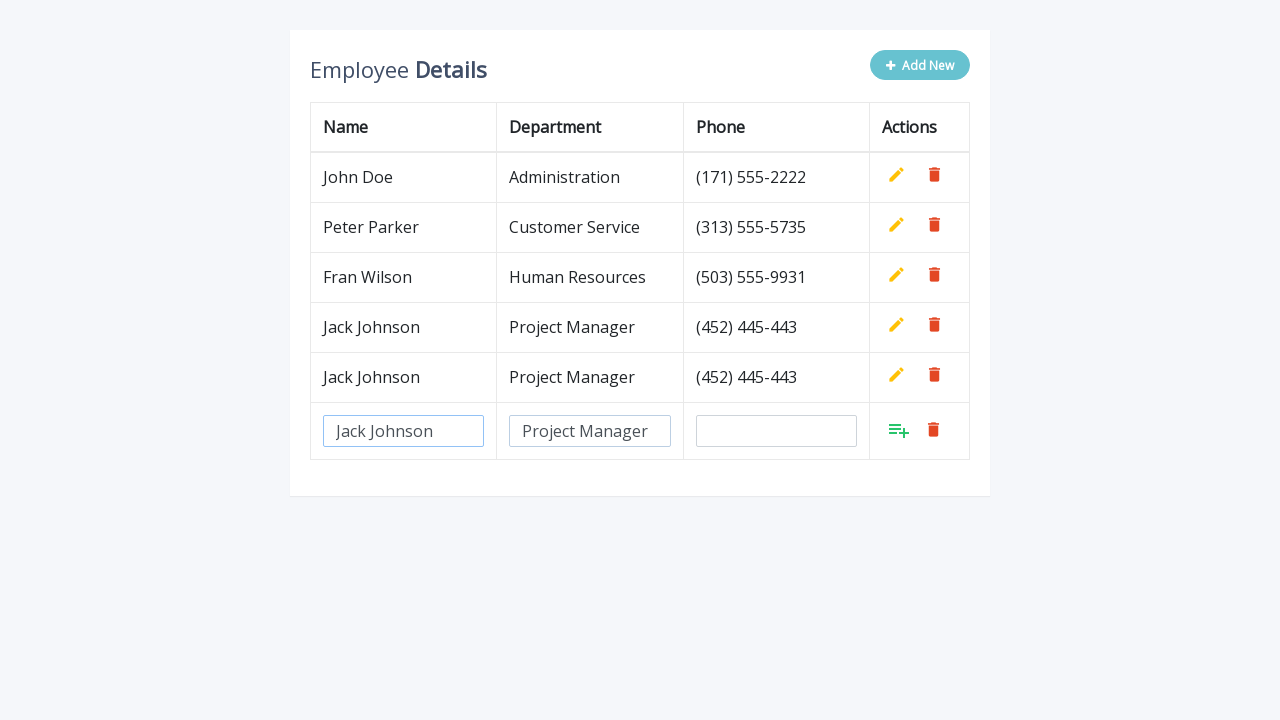

Filled in phone number '(452) 445-443' (iteration 3) on input[name='phone']
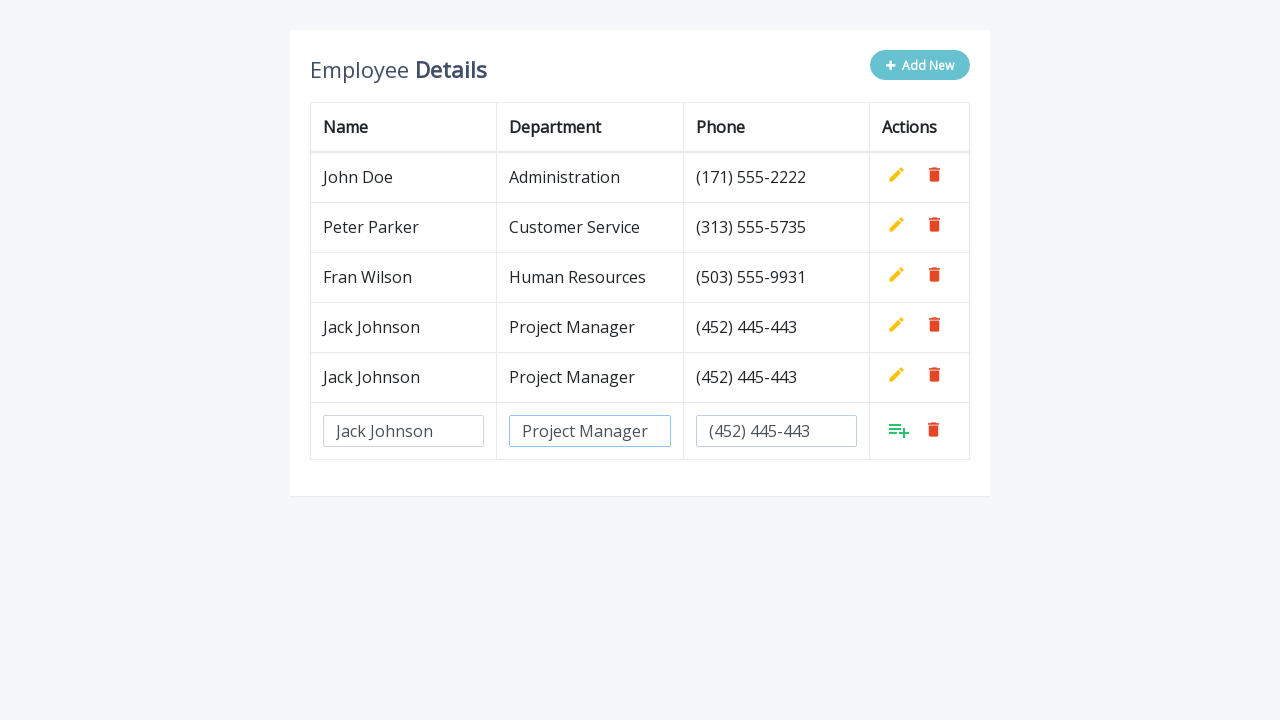

Clicked Add button to confirm employee addition (iteration 3) at (899, 430) on xpath=//table[contains(@class, 'table table-bordered')]/tbody/tr[last()]/td[last
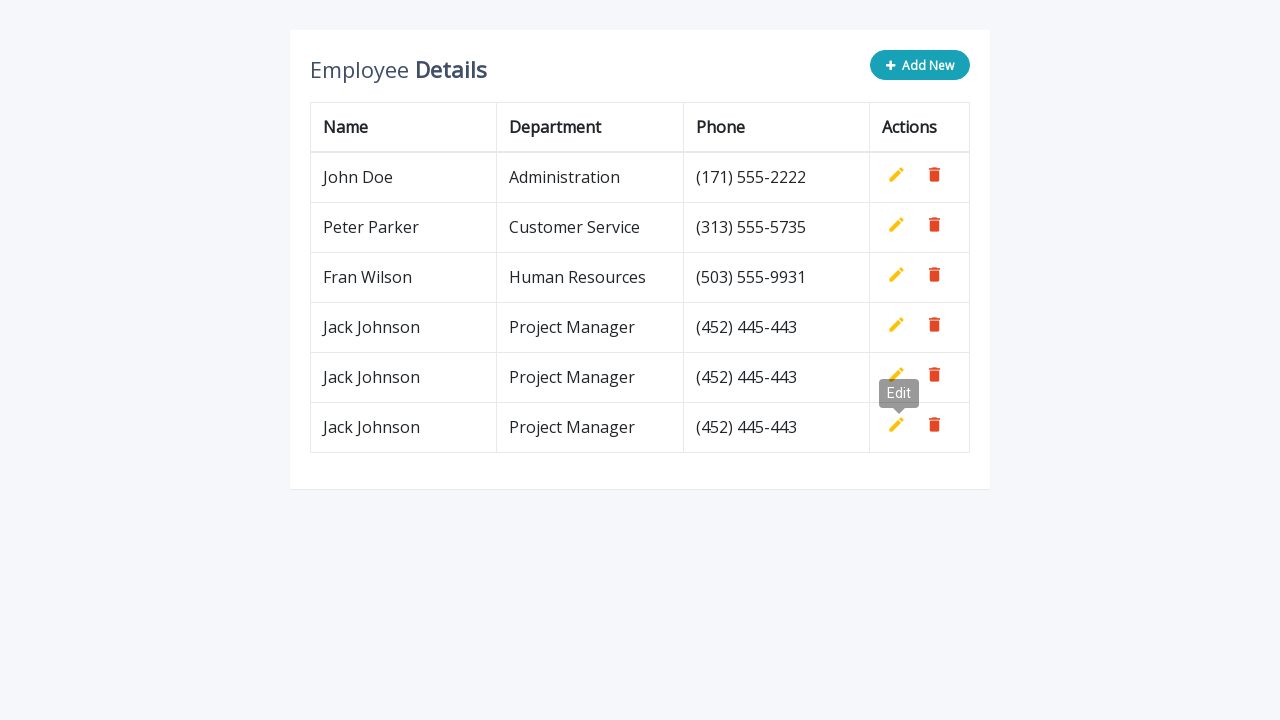

Waited 500ms before next iteration
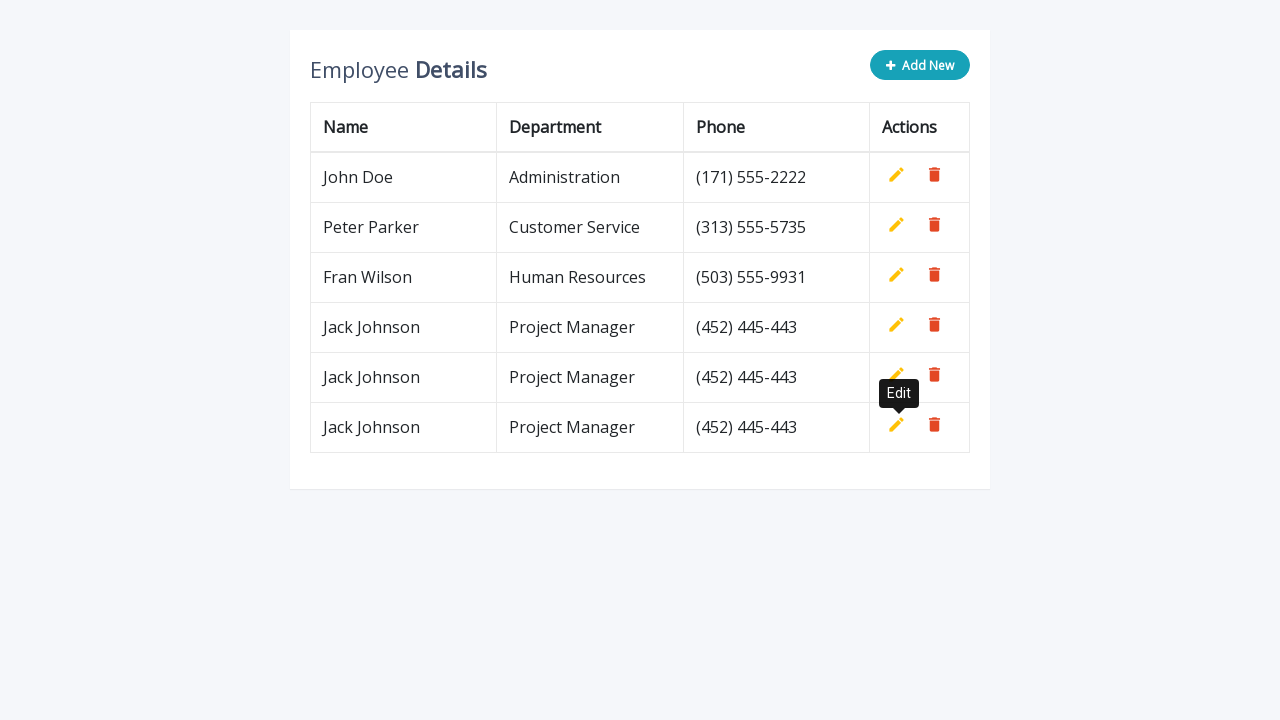

Clicked Add New button (iteration 4) at (920, 65) on button.add-new
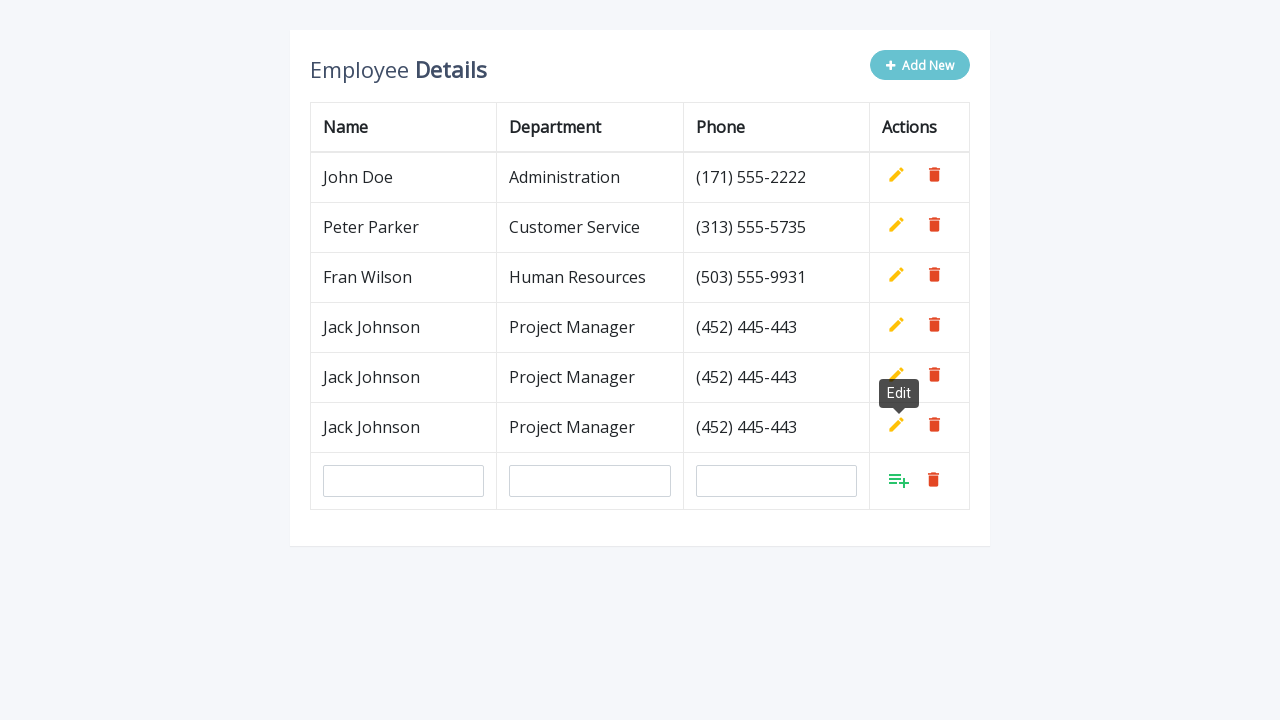

Filled in employee name 'Jack Johnson' (iteration 4) on input[name='name']
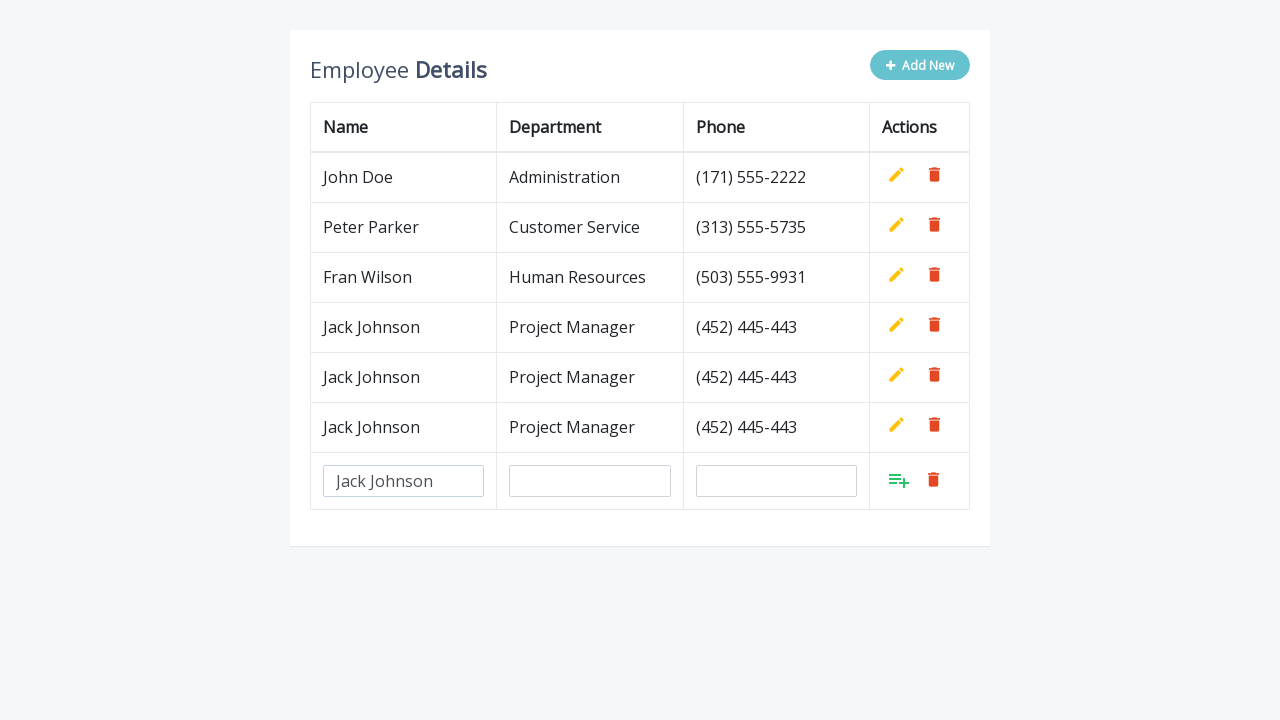

Filled in department 'Project Manager' (iteration 4) on input[name='department']
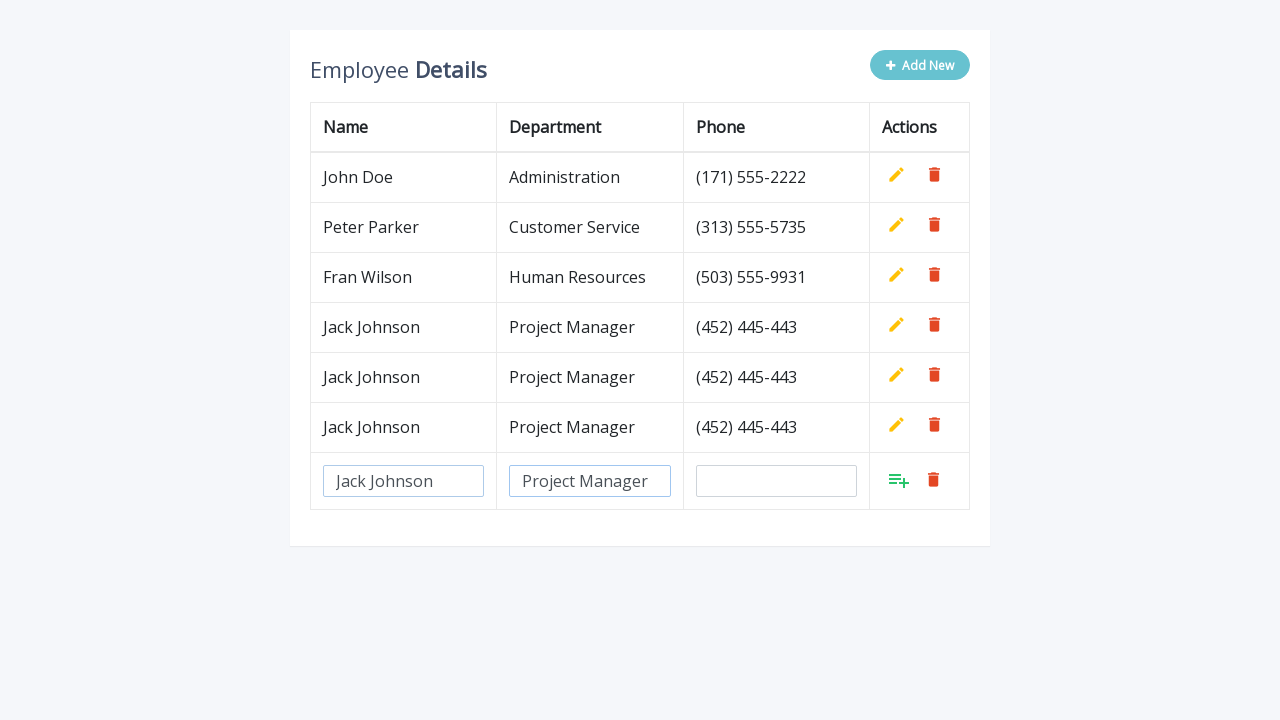

Filled in phone number '(452) 445-443' (iteration 4) on input[name='phone']
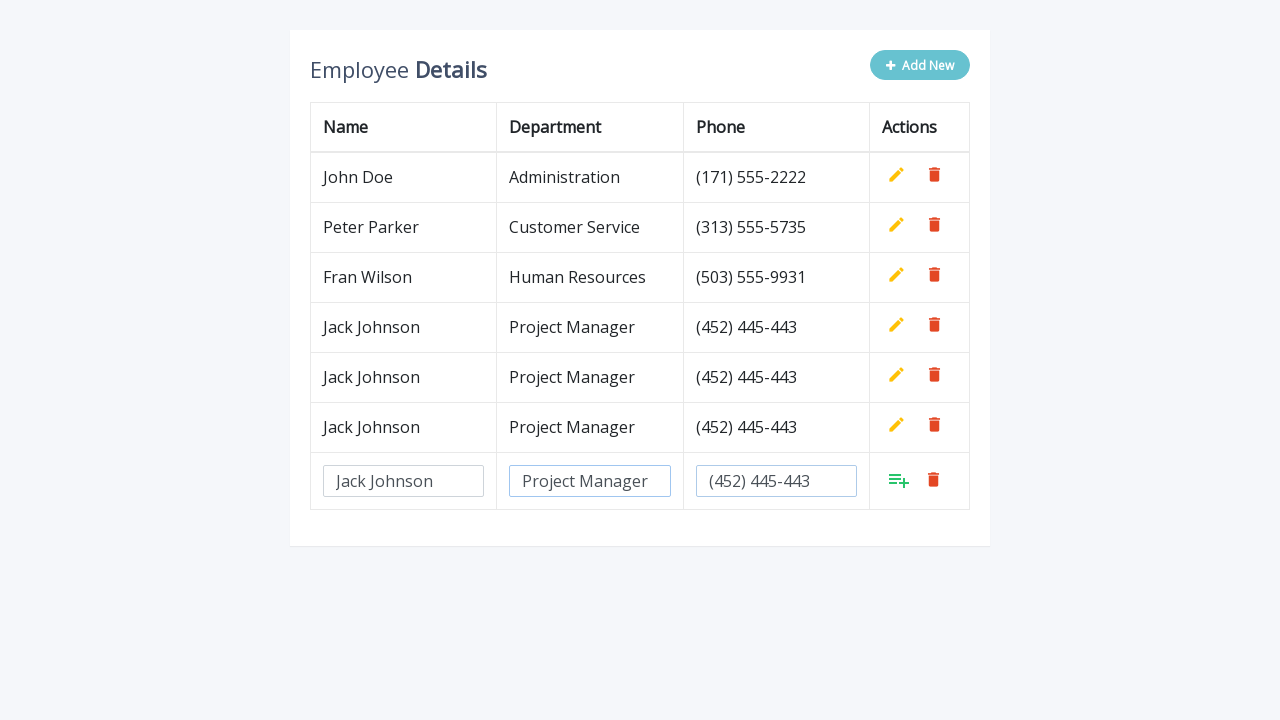

Clicked Add button to confirm employee addition (iteration 4) at (899, 480) on xpath=//table[contains(@class, 'table table-bordered')]/tbody/tr[last()]/td[last
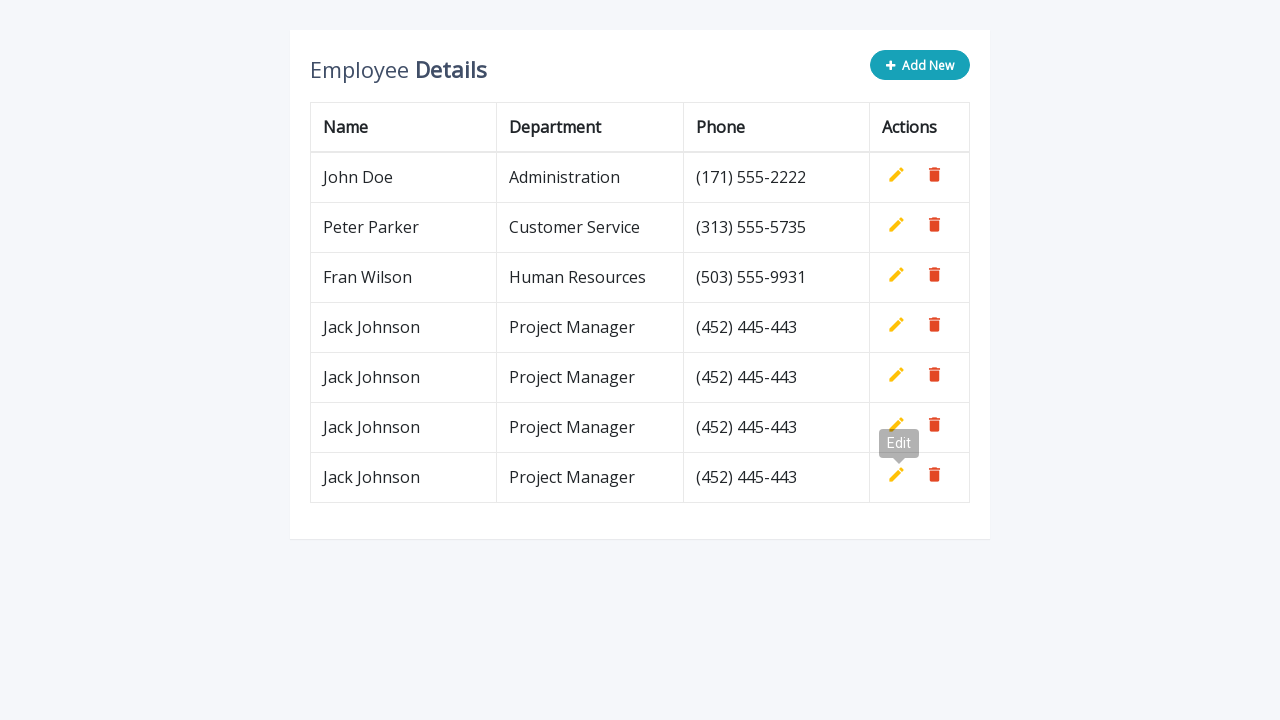

Waited 500ms before next iteration
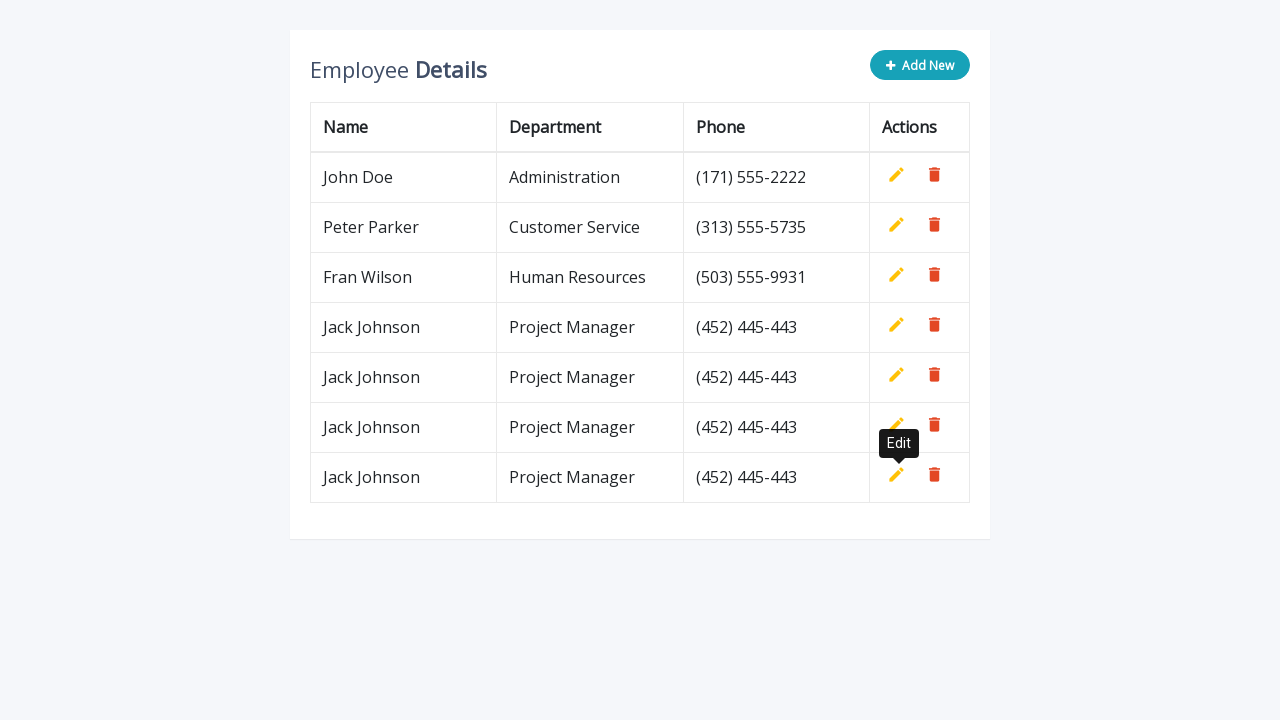

Clicked Add New button (iteration 5) at (920, 65) on button.add-new
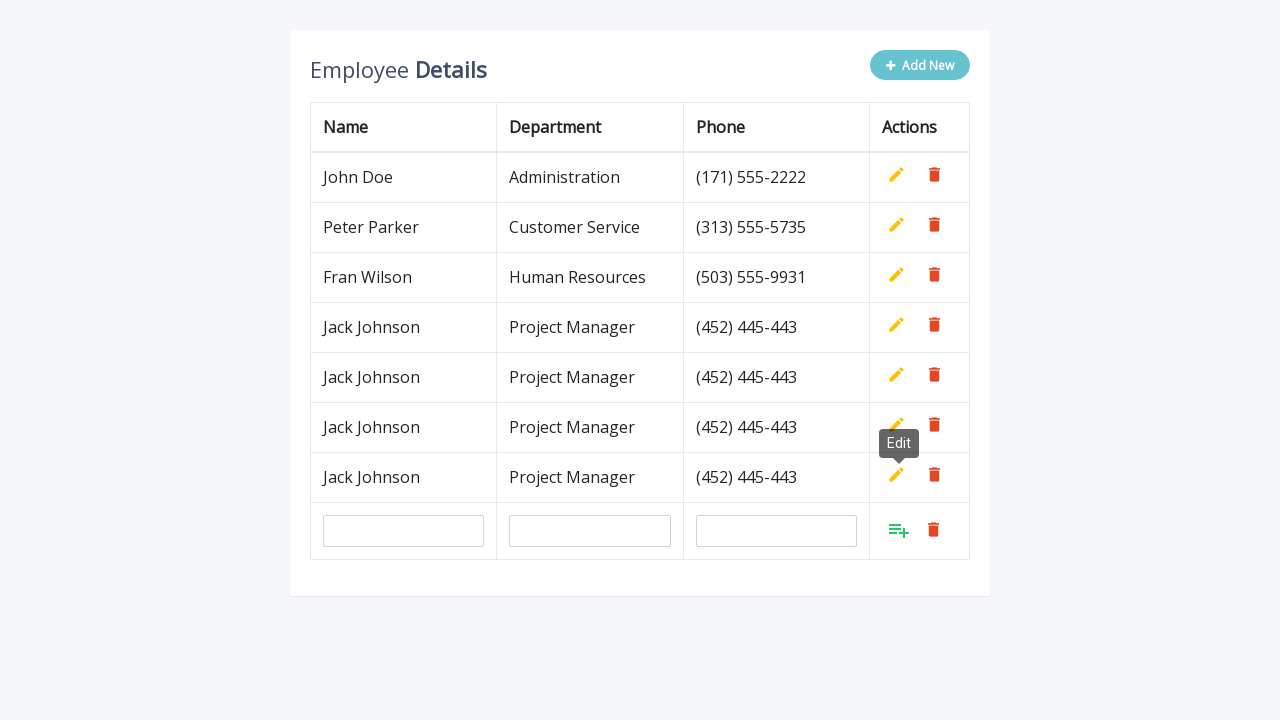

Filled in employee name 'Jack Johnson' (iteration 5) on input[name='name']
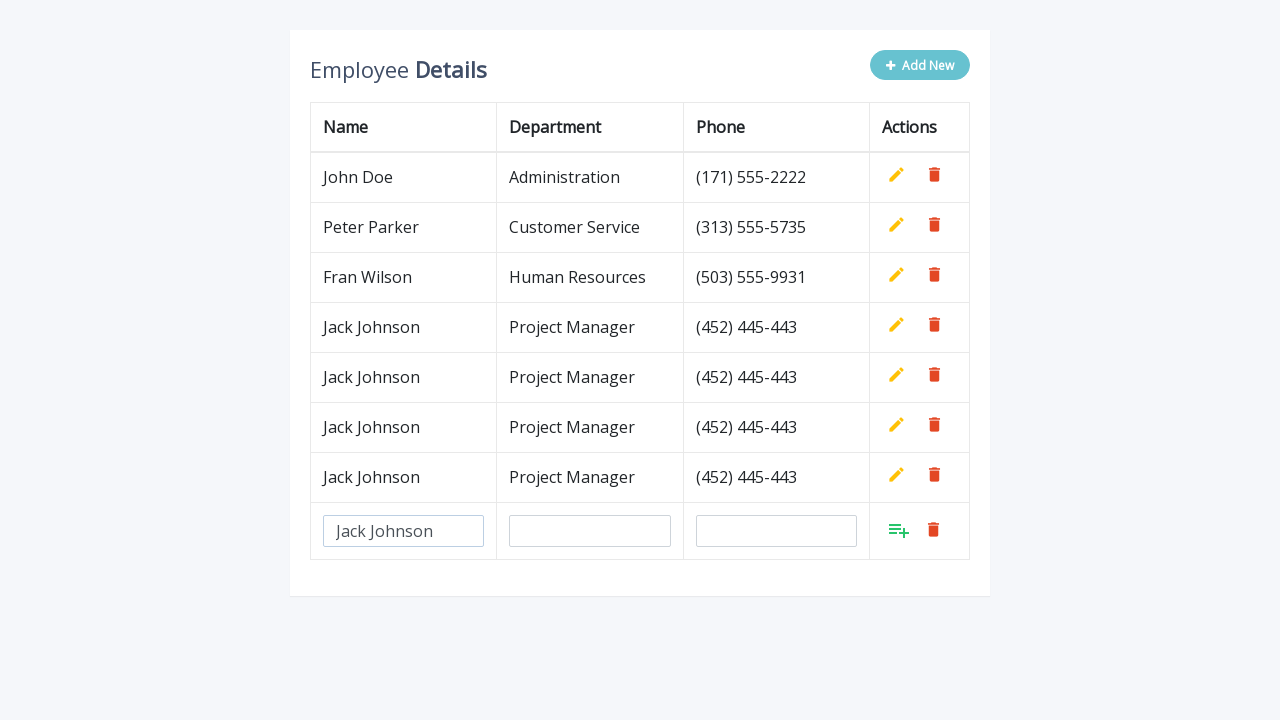

Filled in department 'Project Manager' (iteration 5) on input[name='department']
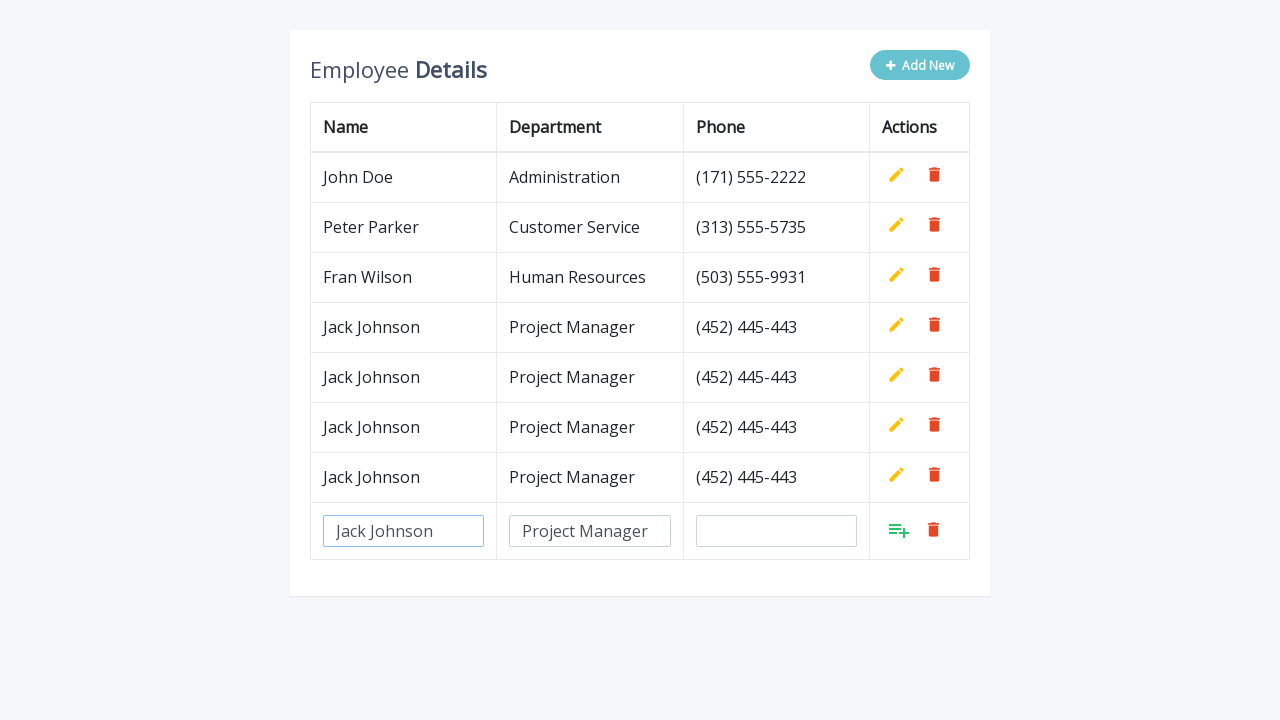

Filled in phone number '(452) 445-443' (iteration 5) on input[name='phone']
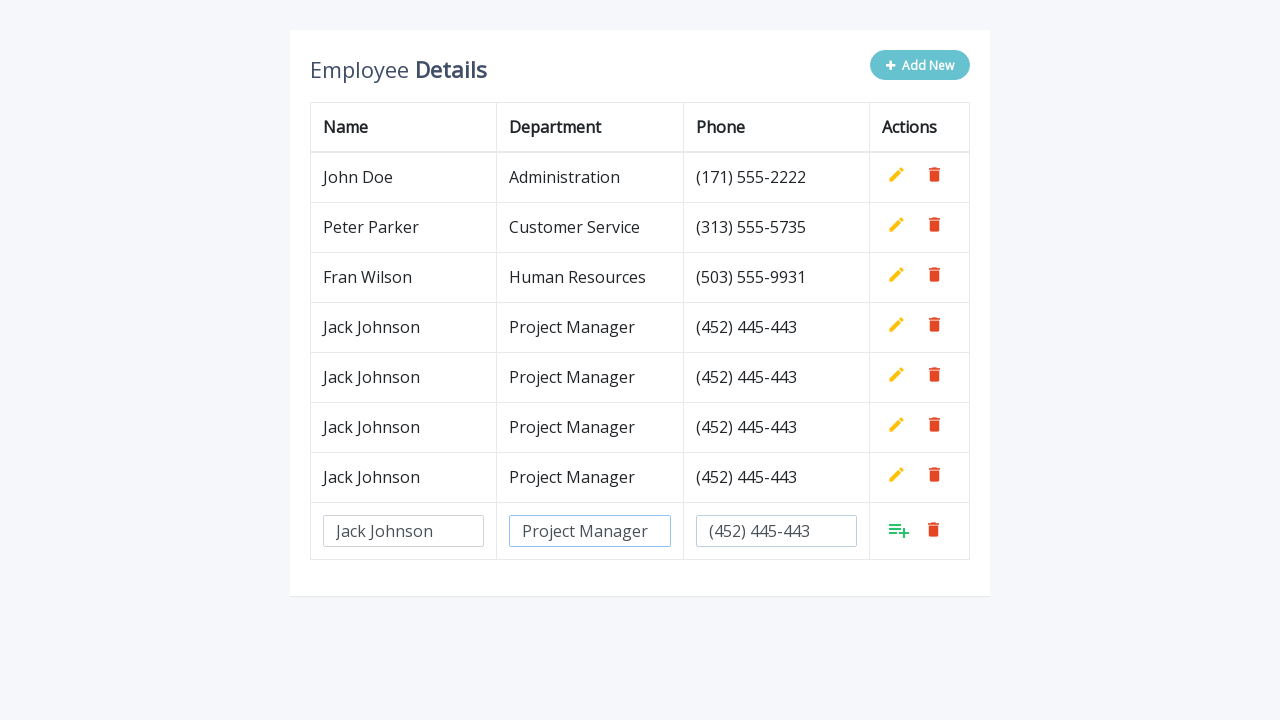

Clicked Add button to confirm employee addition (iteration 5) at (899, 530) on xpath=//table[contains(@class, 'table table-bordered')]/tbody/tr[last()]/td[last
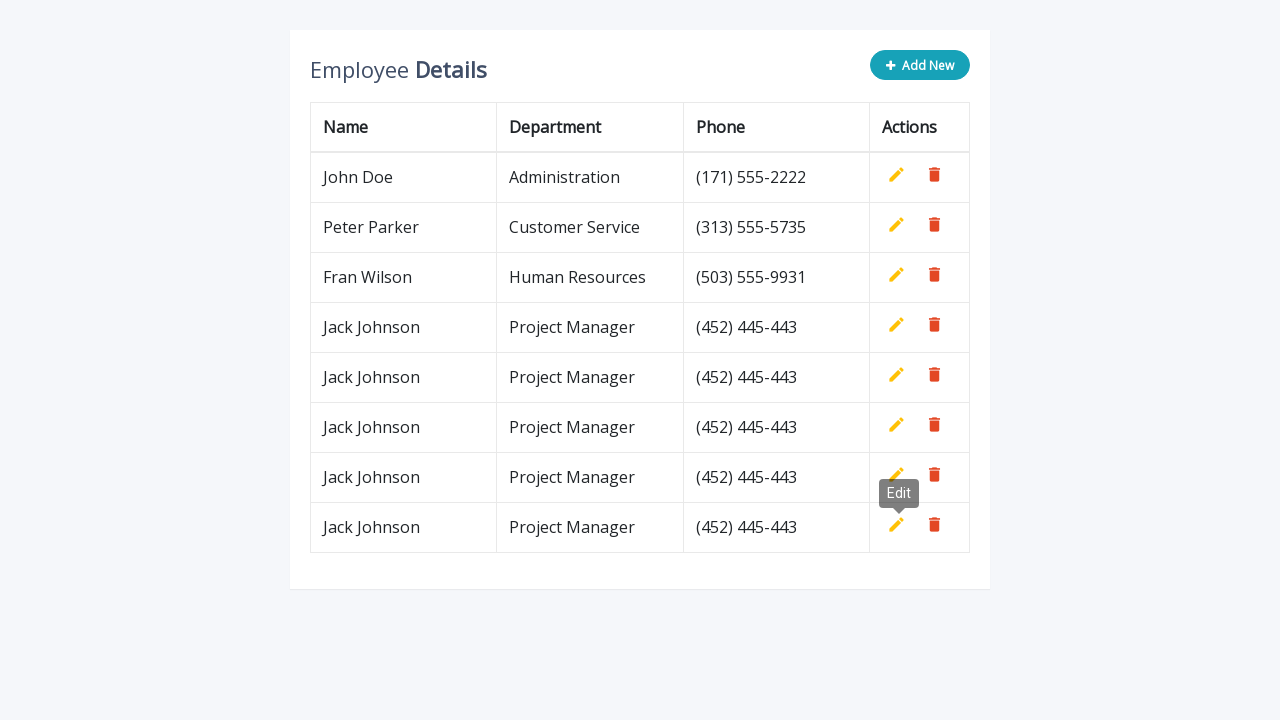

Waited 500ms before next iteration
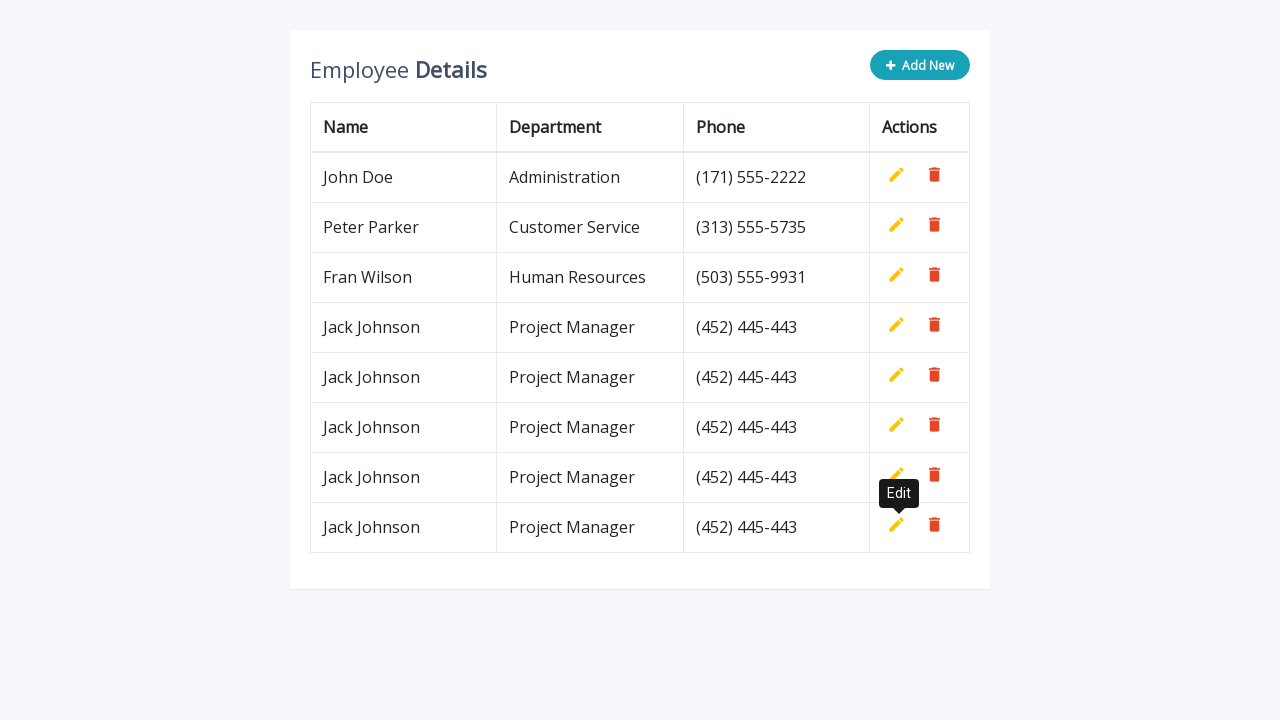

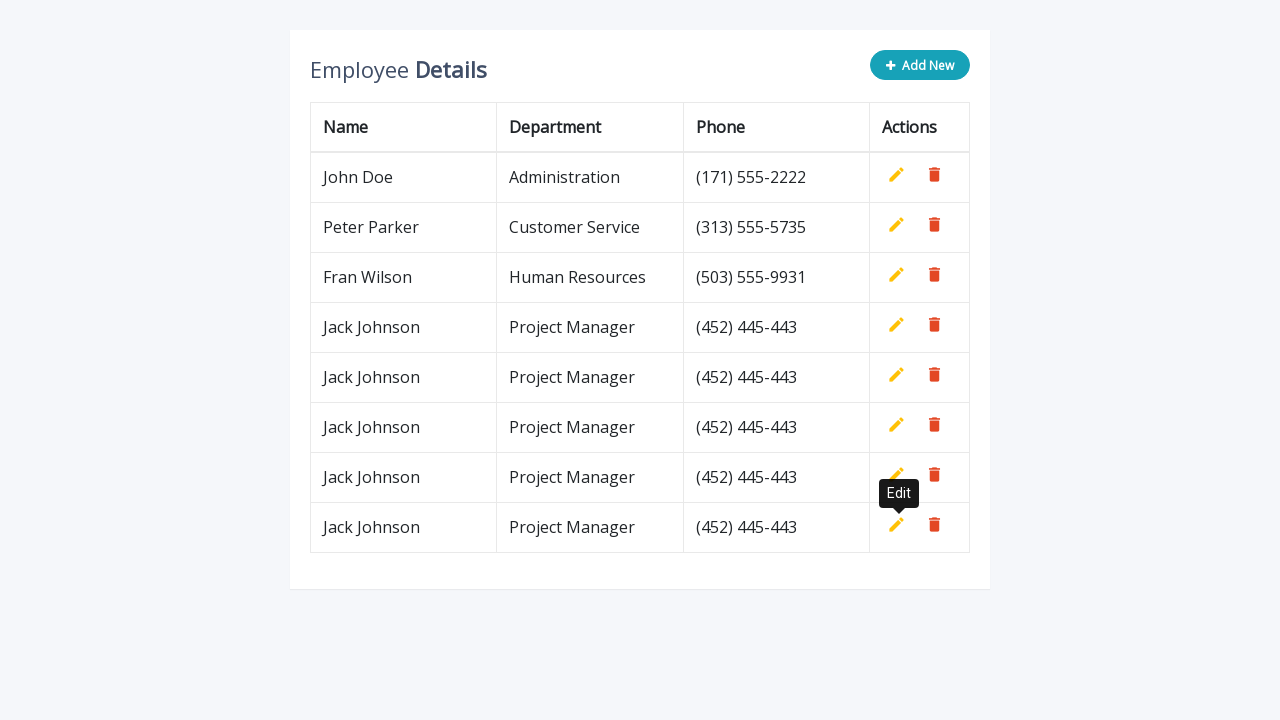